Navigates to the Ajio e-commerce website homepage and verifies it loads successfully

Starting URL: https://www.ajio.com/

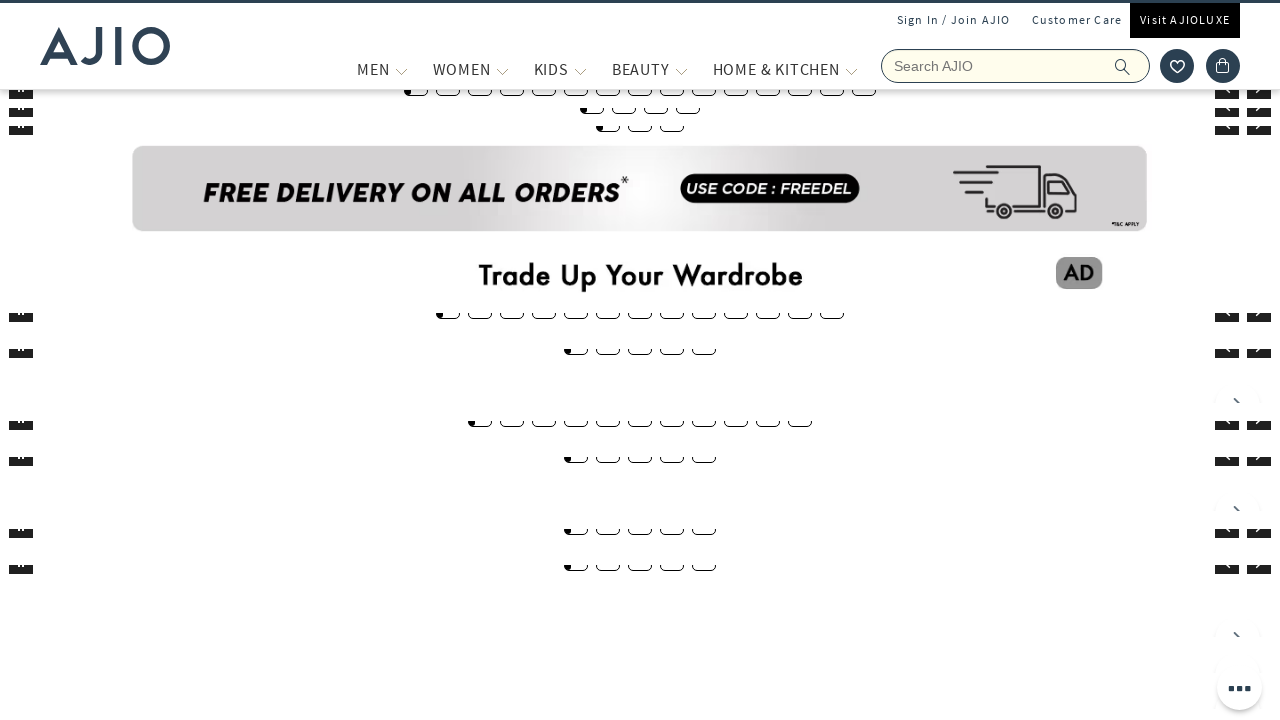

Waited for page to reach networkidle state
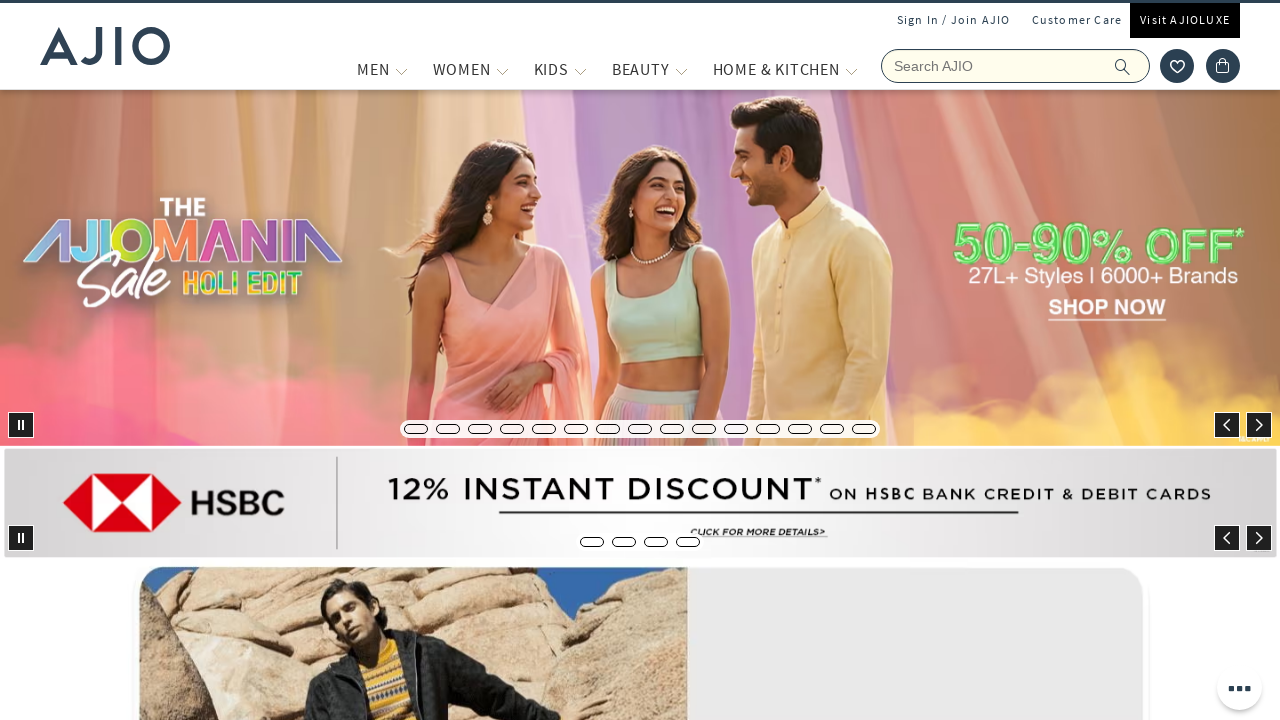

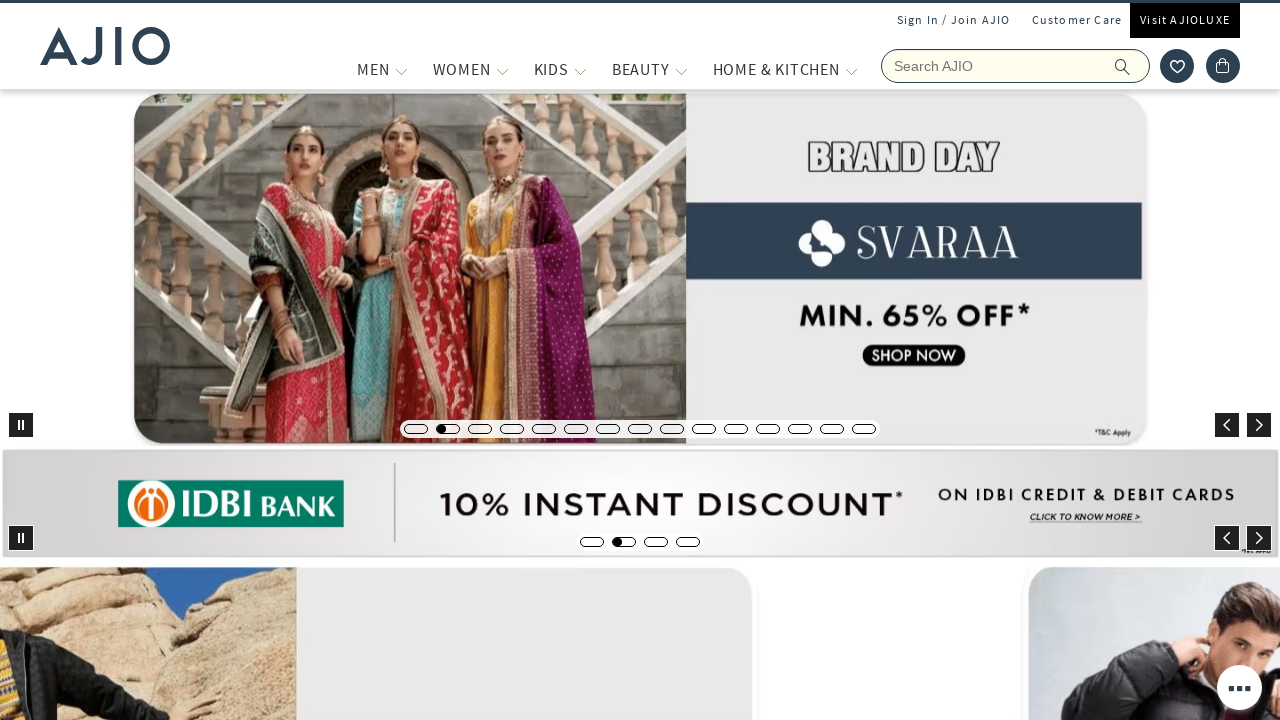